Tests various text field interactions including filling a text box, checking placeholder attributes, and verifying visibility and enabled states of different form fields

Starting URL: https://testkru.com/Elements/TextFields

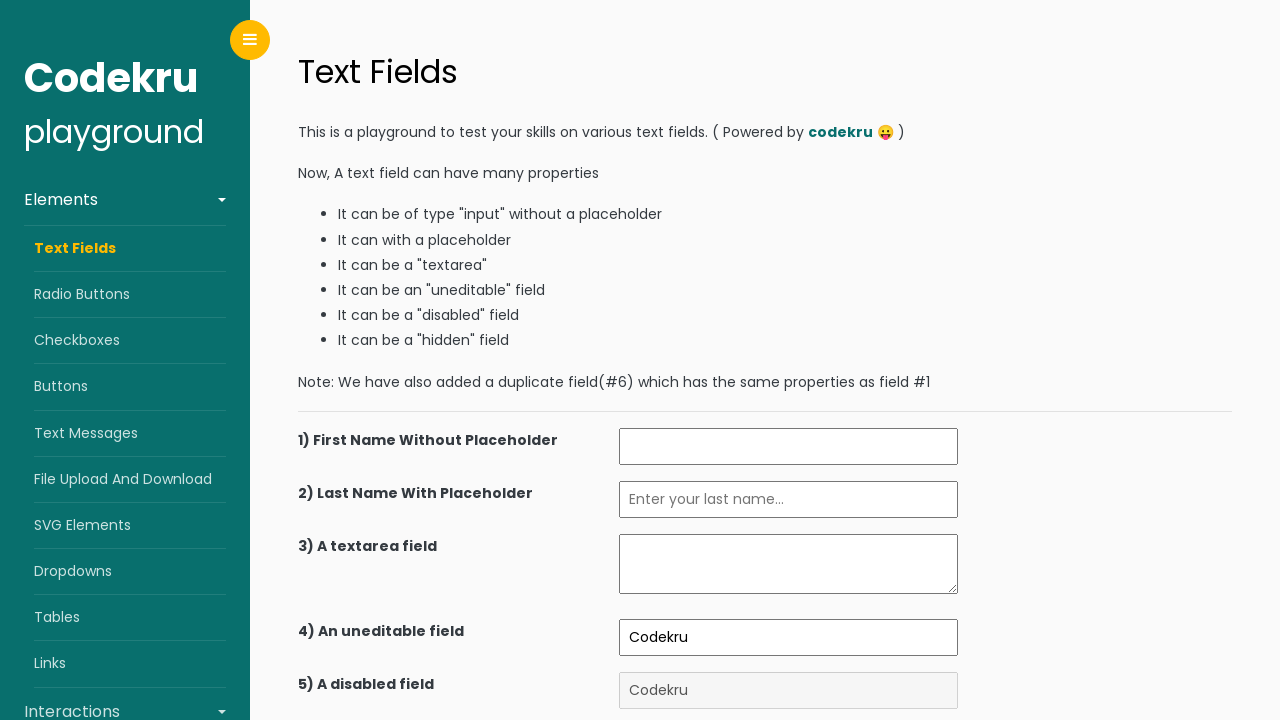

Filled first name text field with 'Test' on #firstName
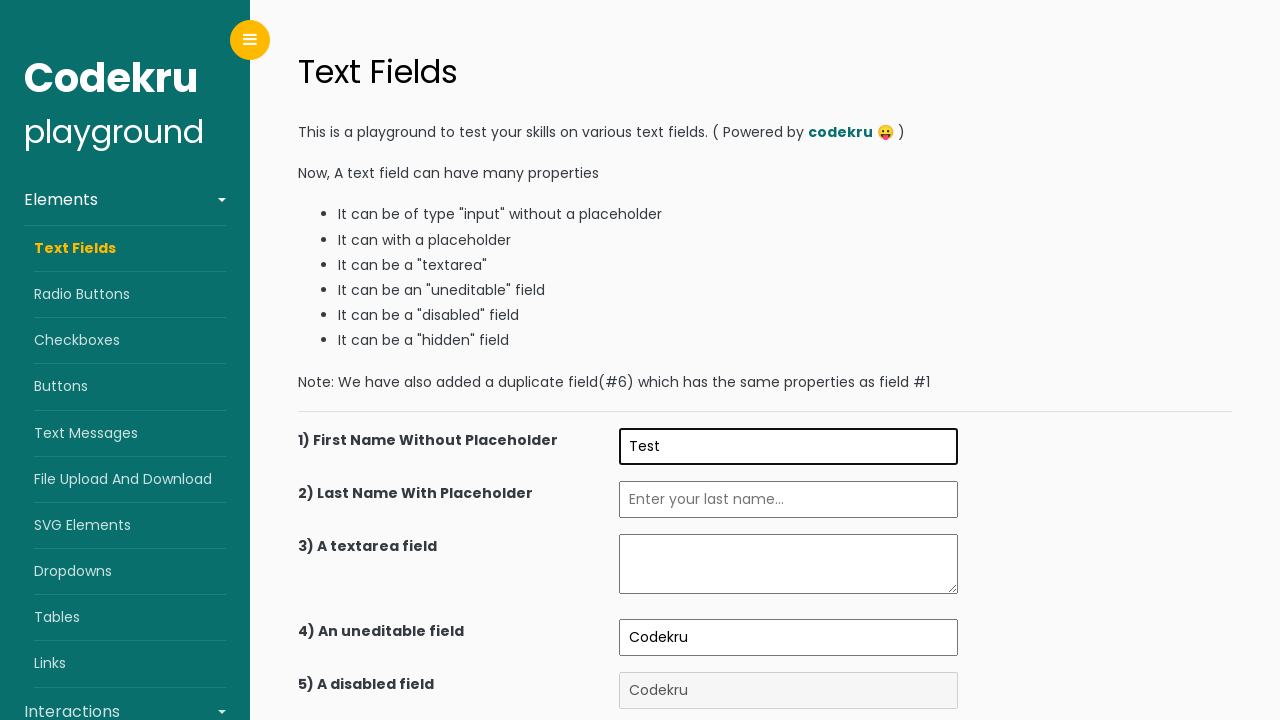

Retrieved placeholder attribute from last name field
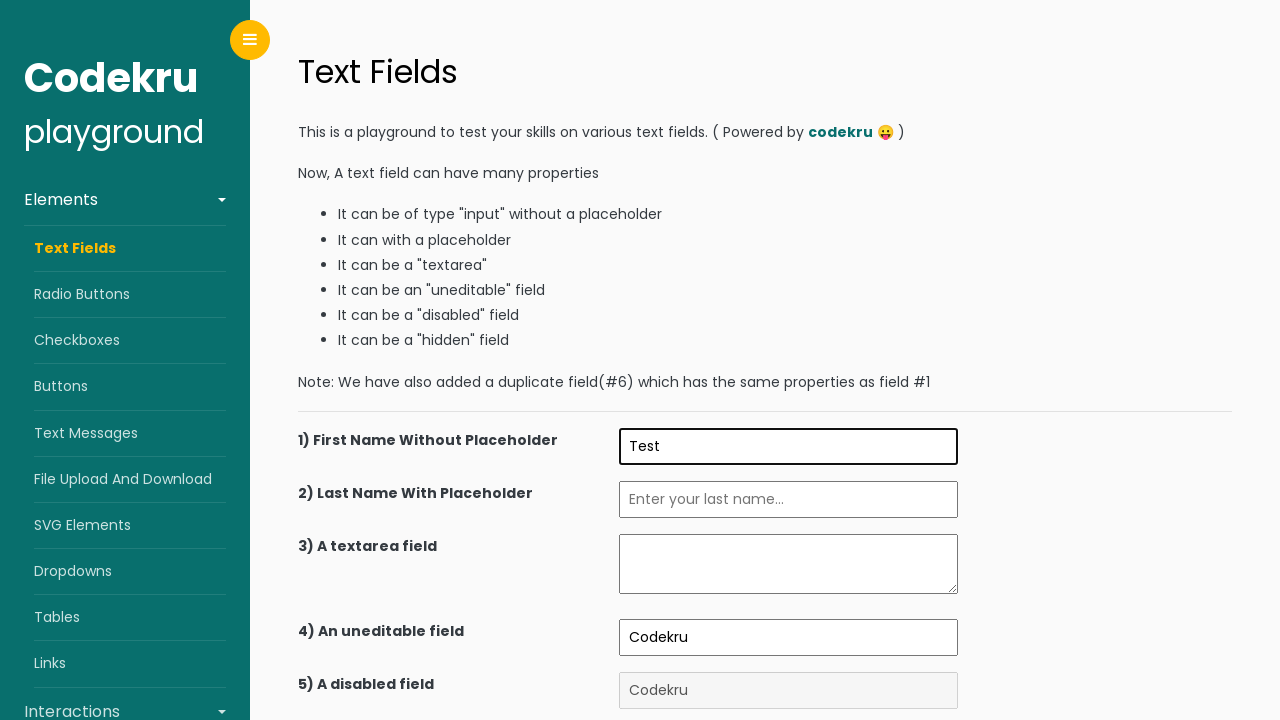

Verified first name field is visible
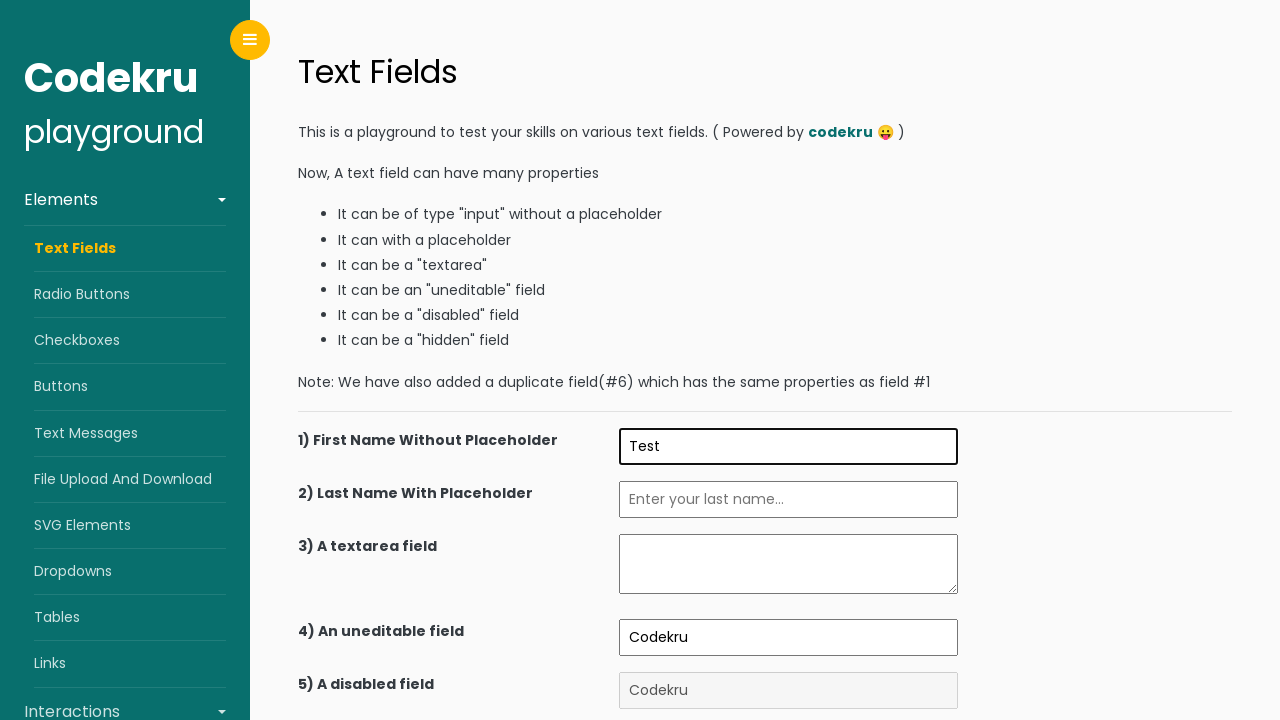

Verified first name field is enabled
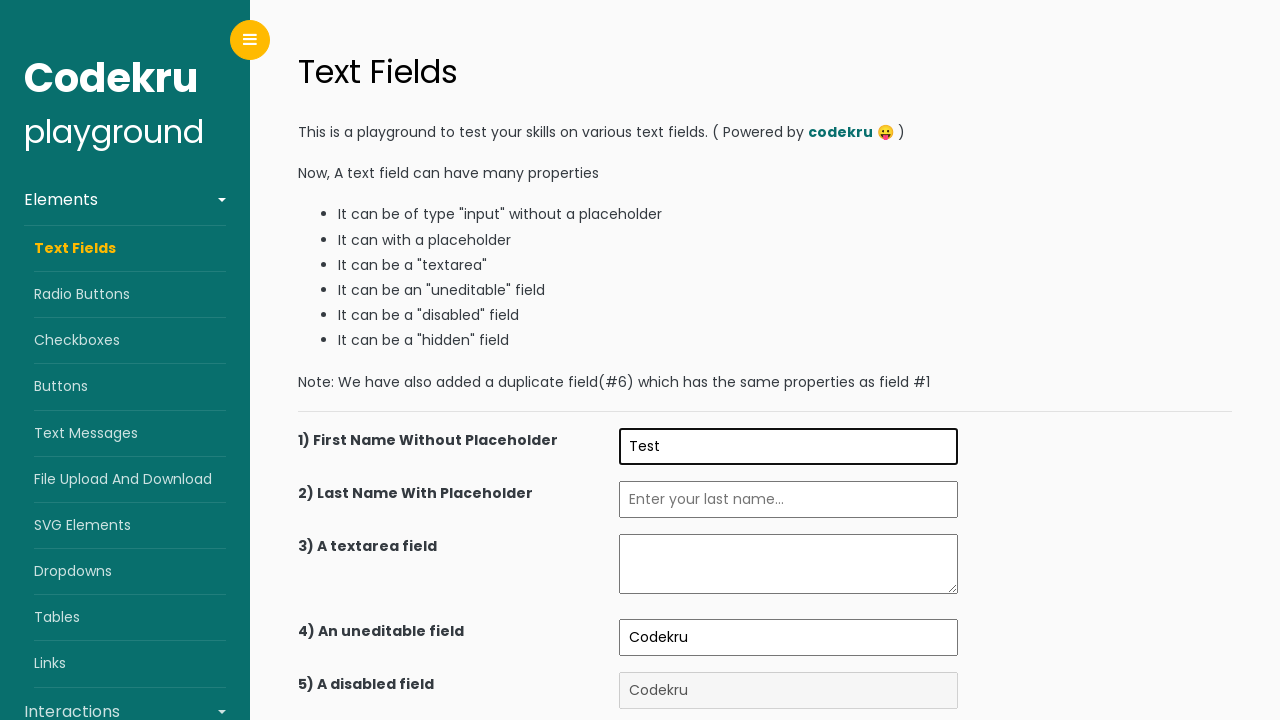

Checked visibility status of invisible field
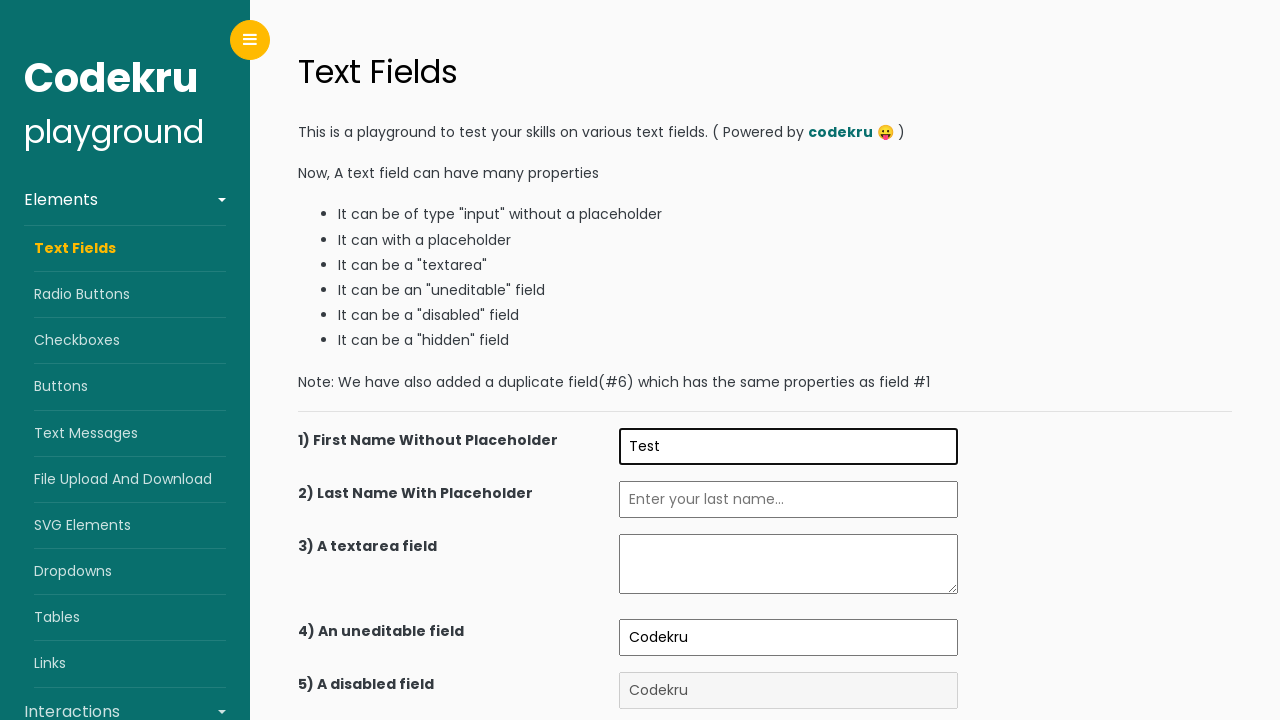

Checked enabled status of disabled field
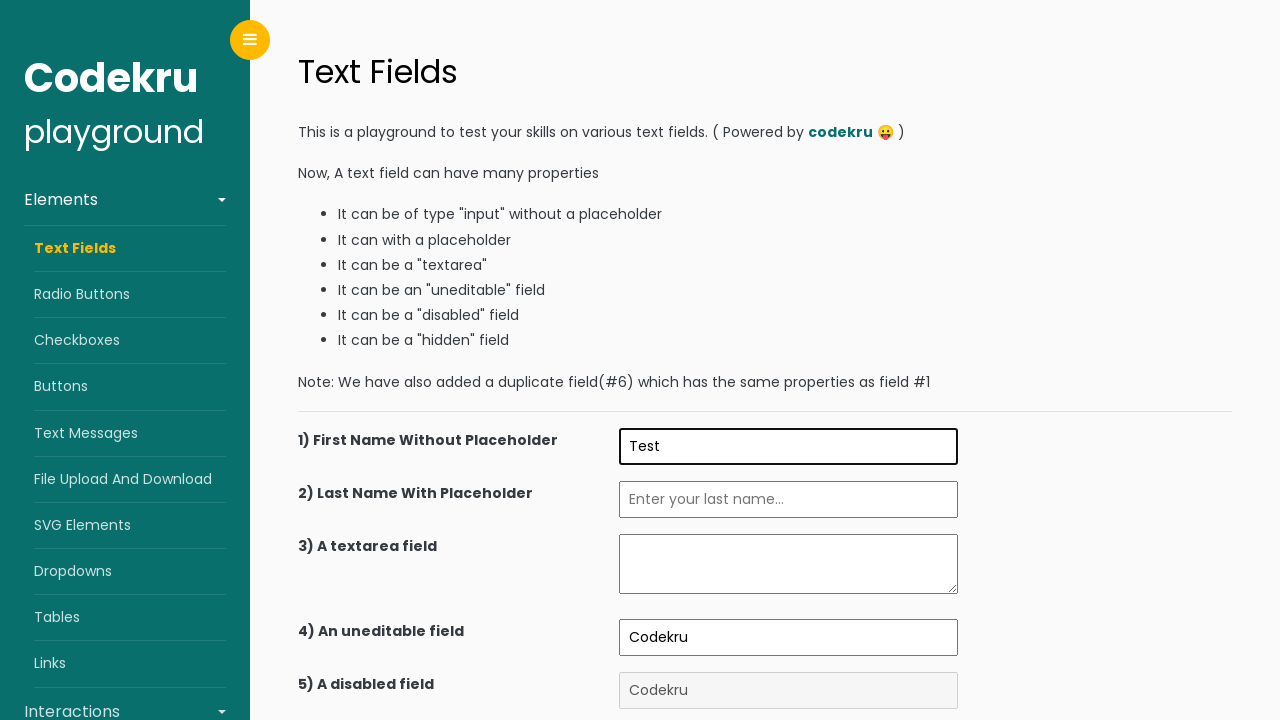

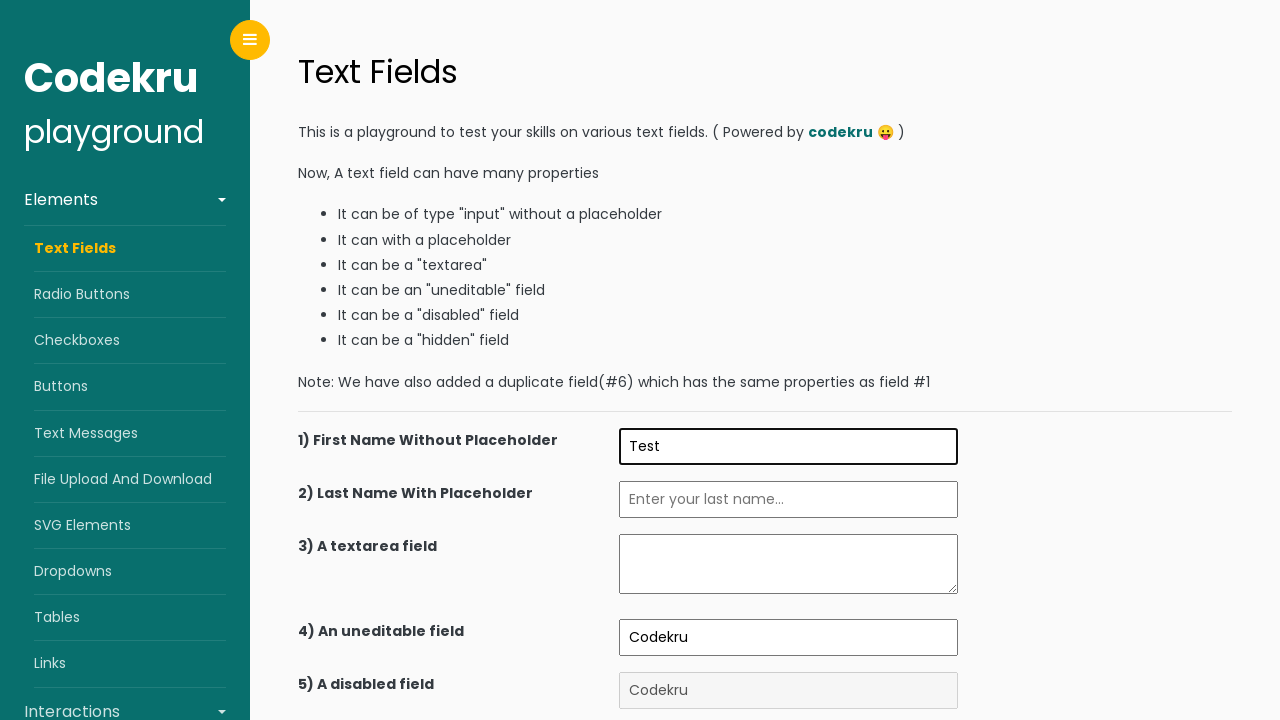